Solves a math captcha by extracting a value from an element attribute, calculating the result, and submitting the form with checkboxes

Starting URL: http://suninjuly.github.io/get_attribute.html

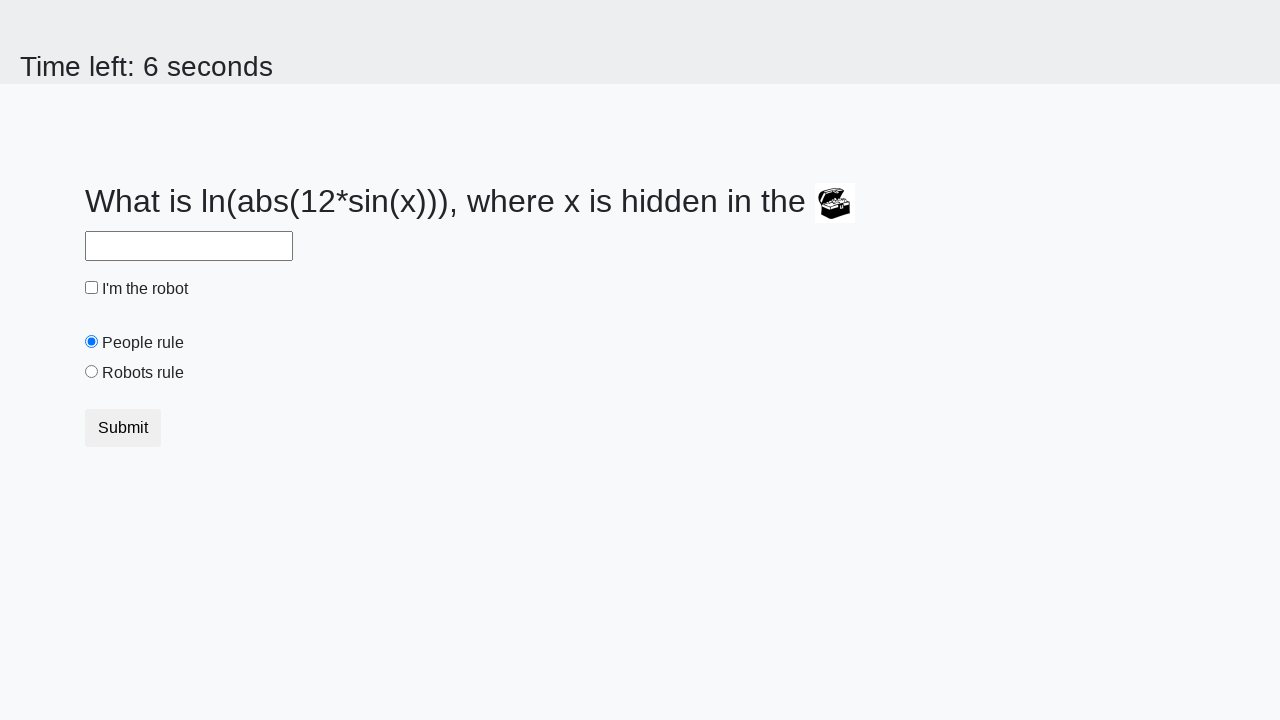

Extracted valuex attribute from treasure element
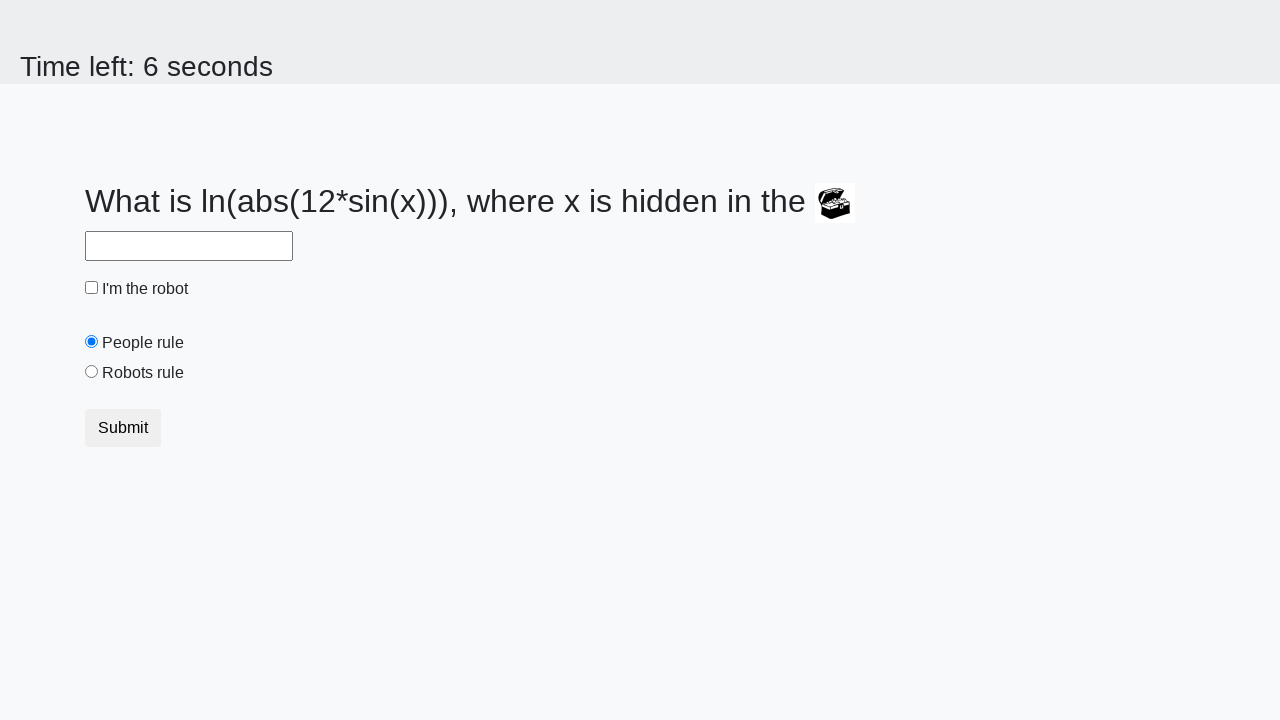

Calculated math captcha result using formula: log(abs(12*sin(x)))
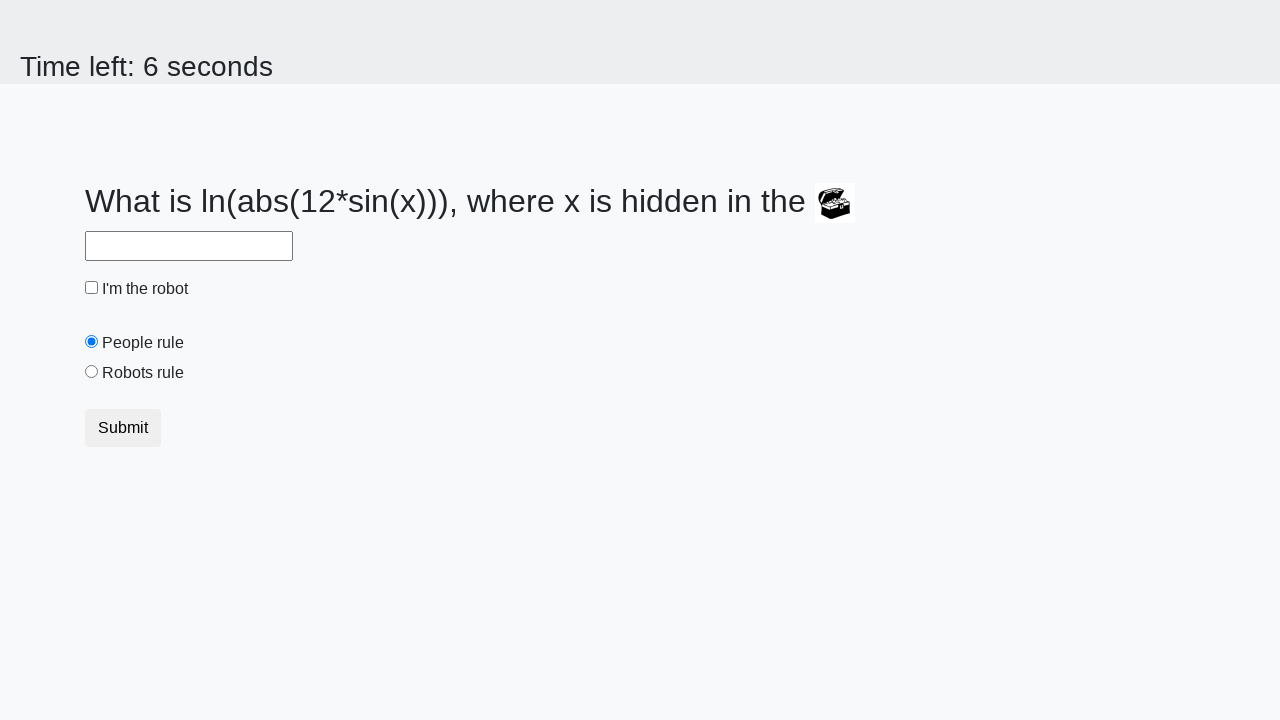

Filled answer field with calculated value on #answer
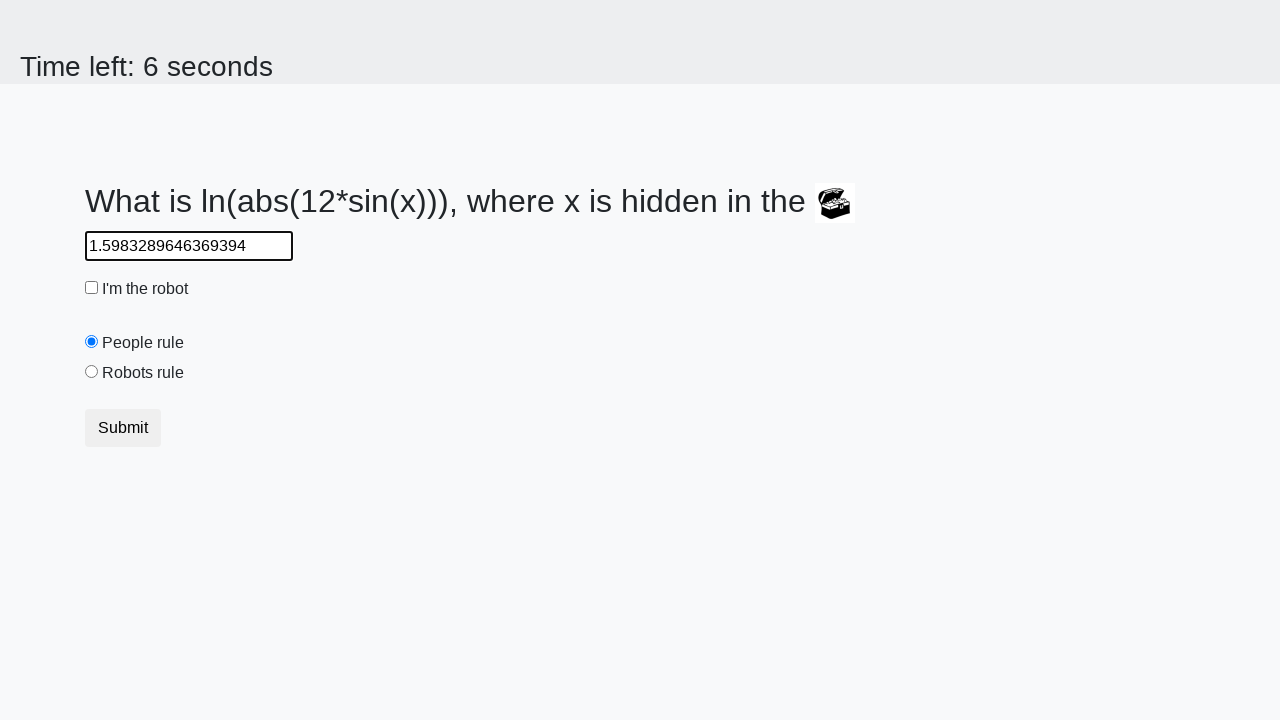

Clicked robot checkbox at (92, 288) on #robotCheckbox
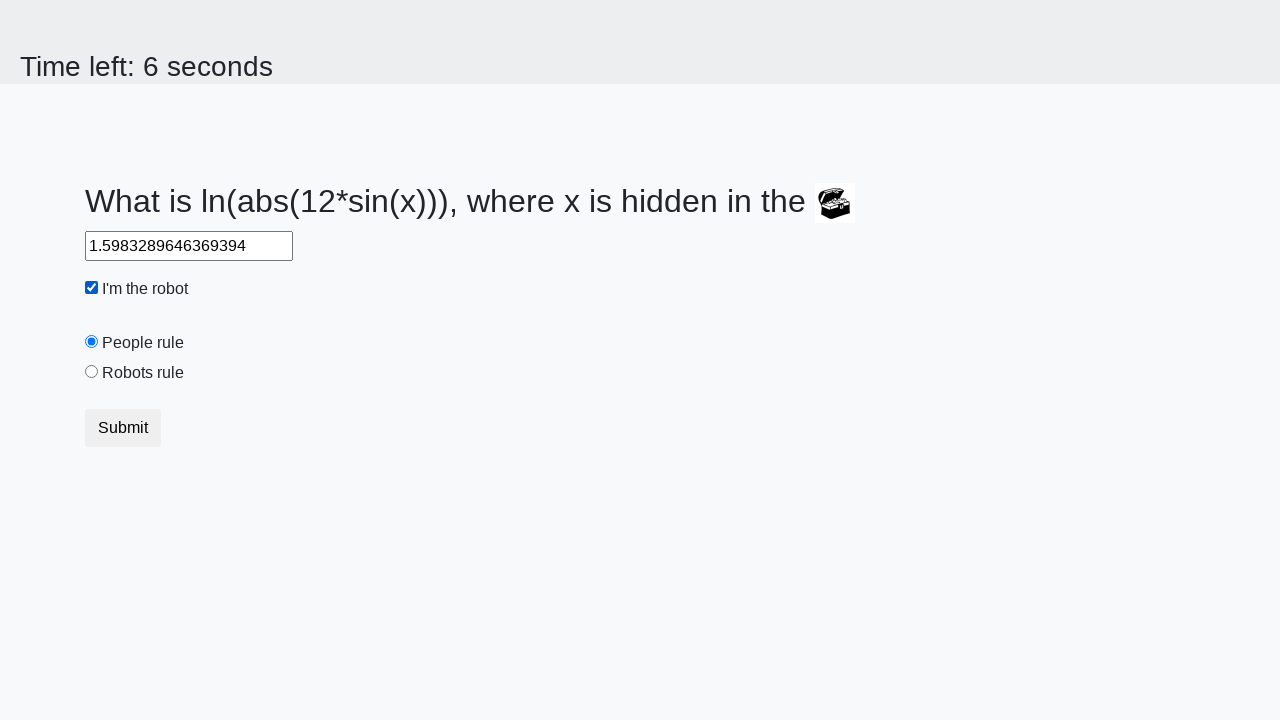

Clicked robots rule radio button at (92, 372) on #robotsRule
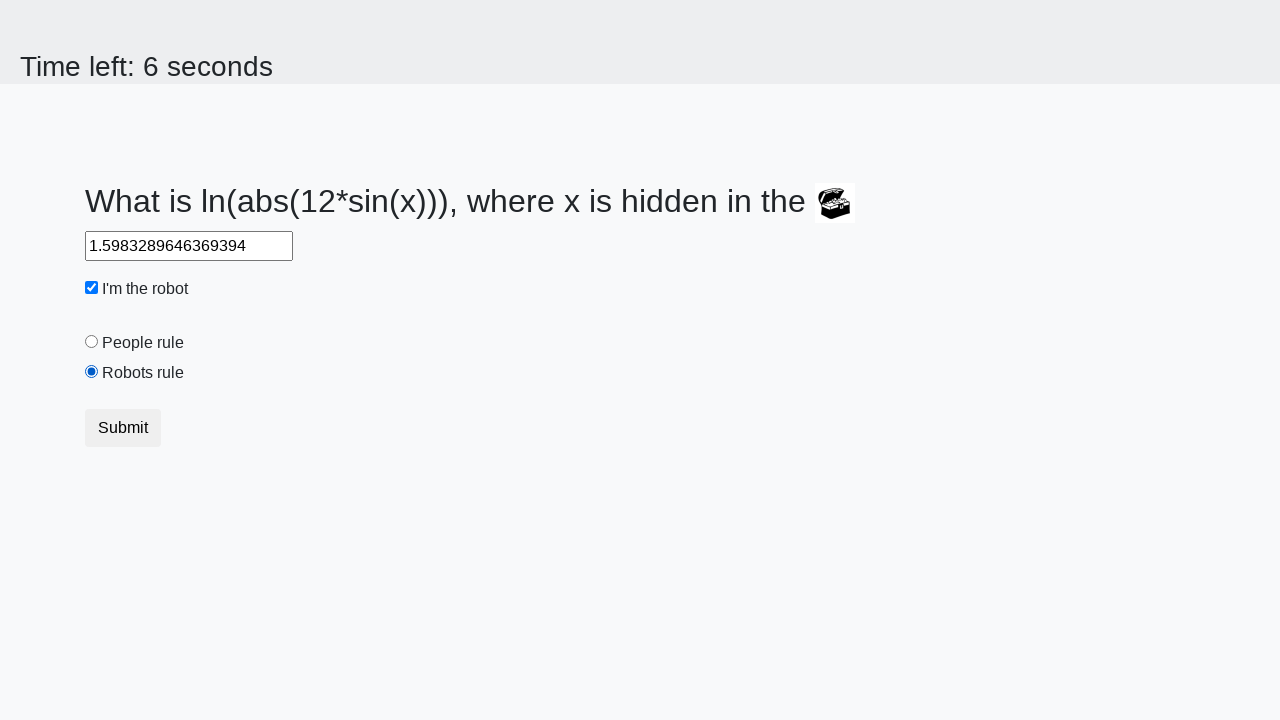

Clicked submit button to submit form at (123, 428) on button.btn
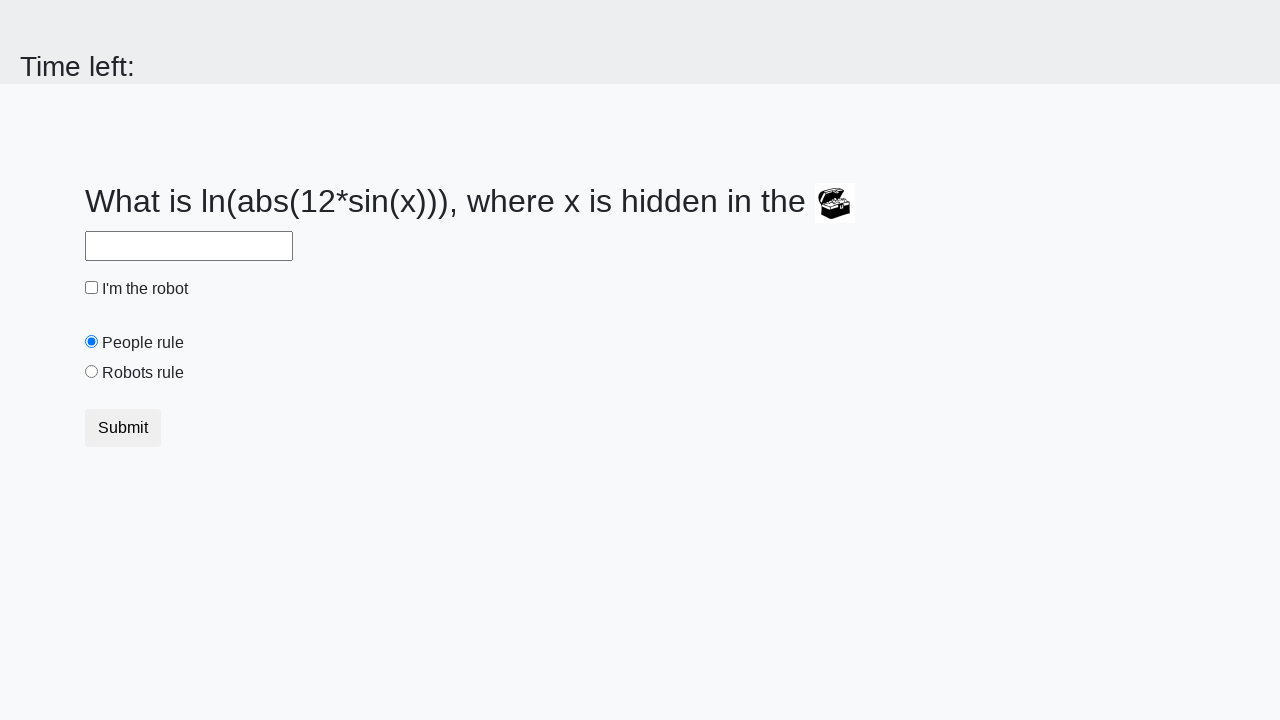

Waited for form submission to complete
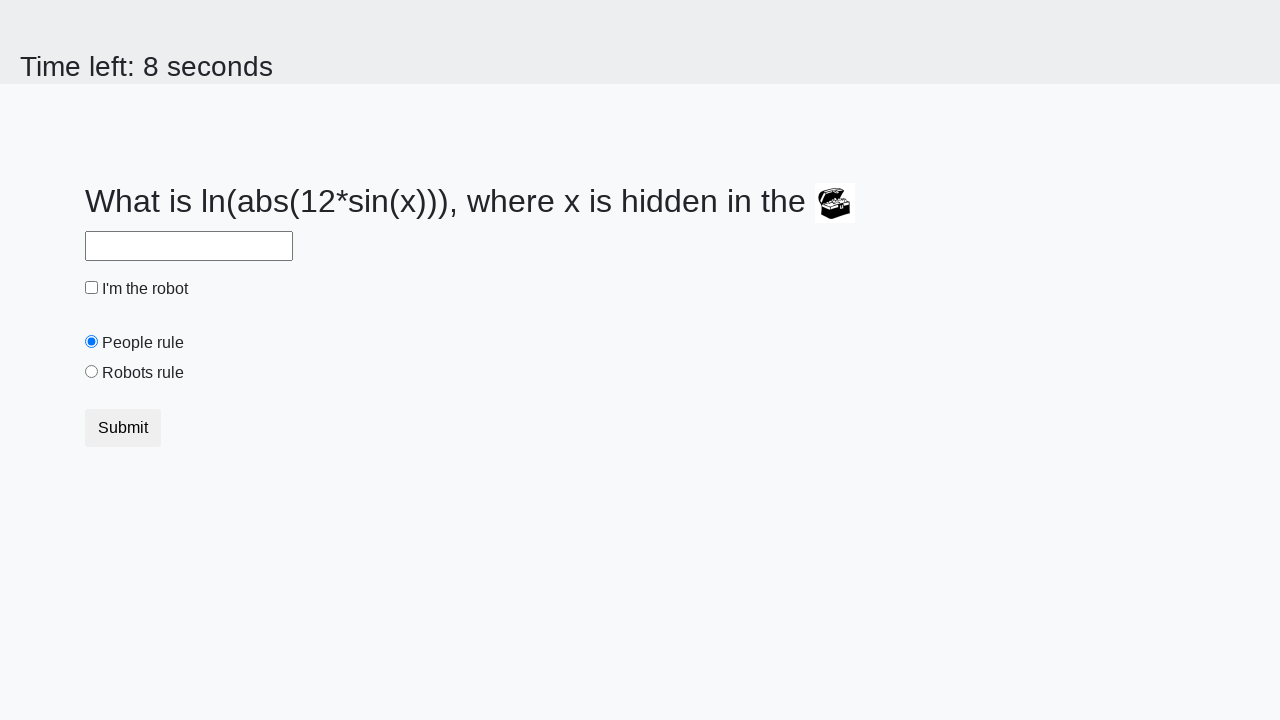

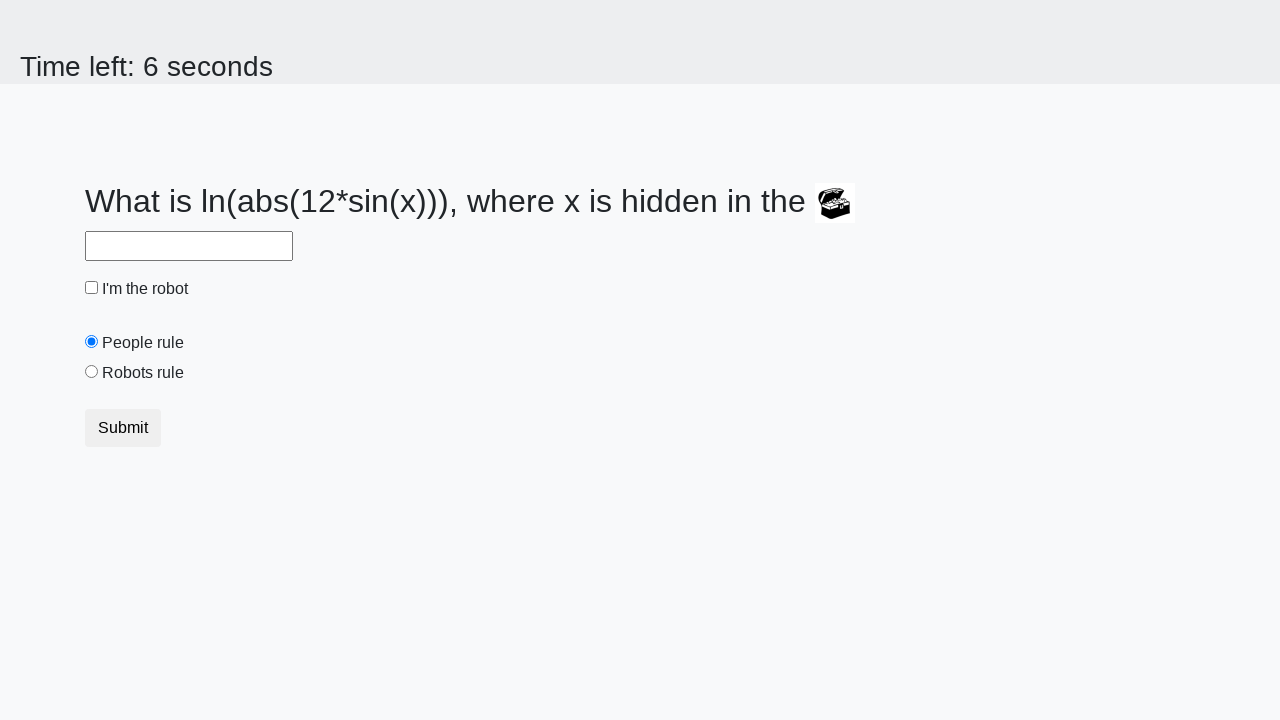